Tests that the currently applied filter is visually highlighted

Starting URL: https://demo.playwright.dev/todomvc

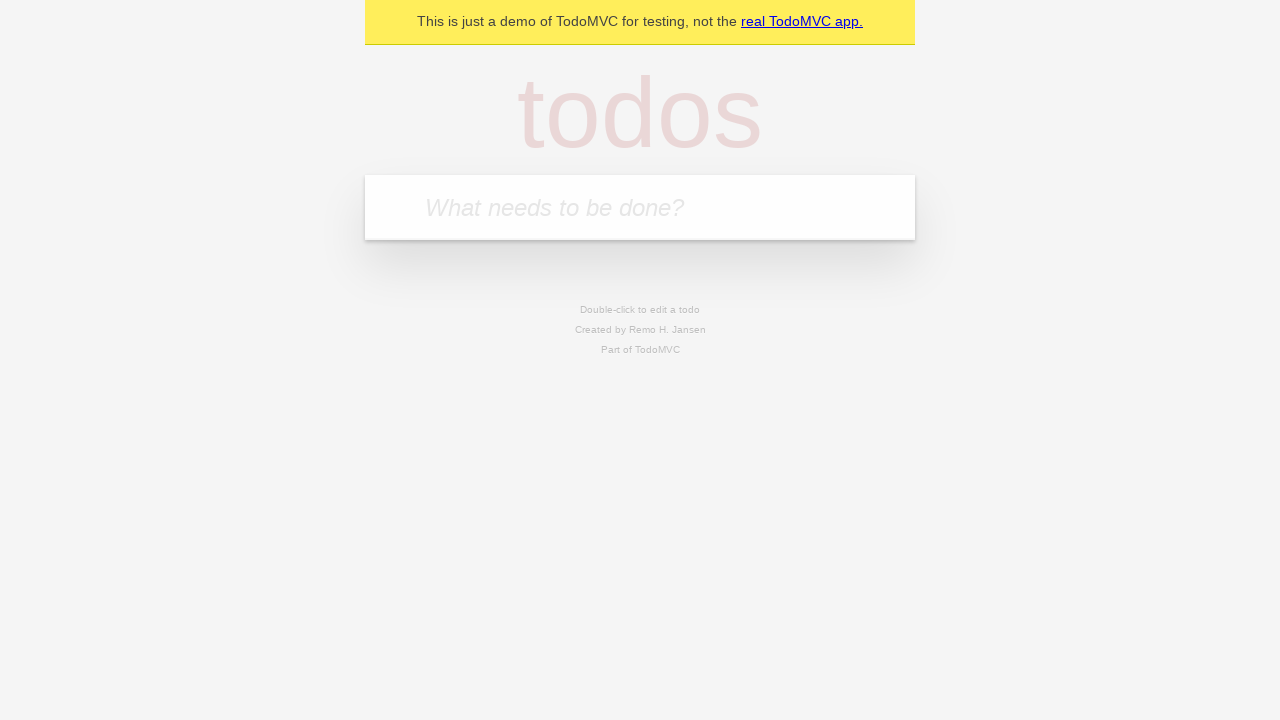

Filled new todo input with 'buy some cheese' on .new-todo
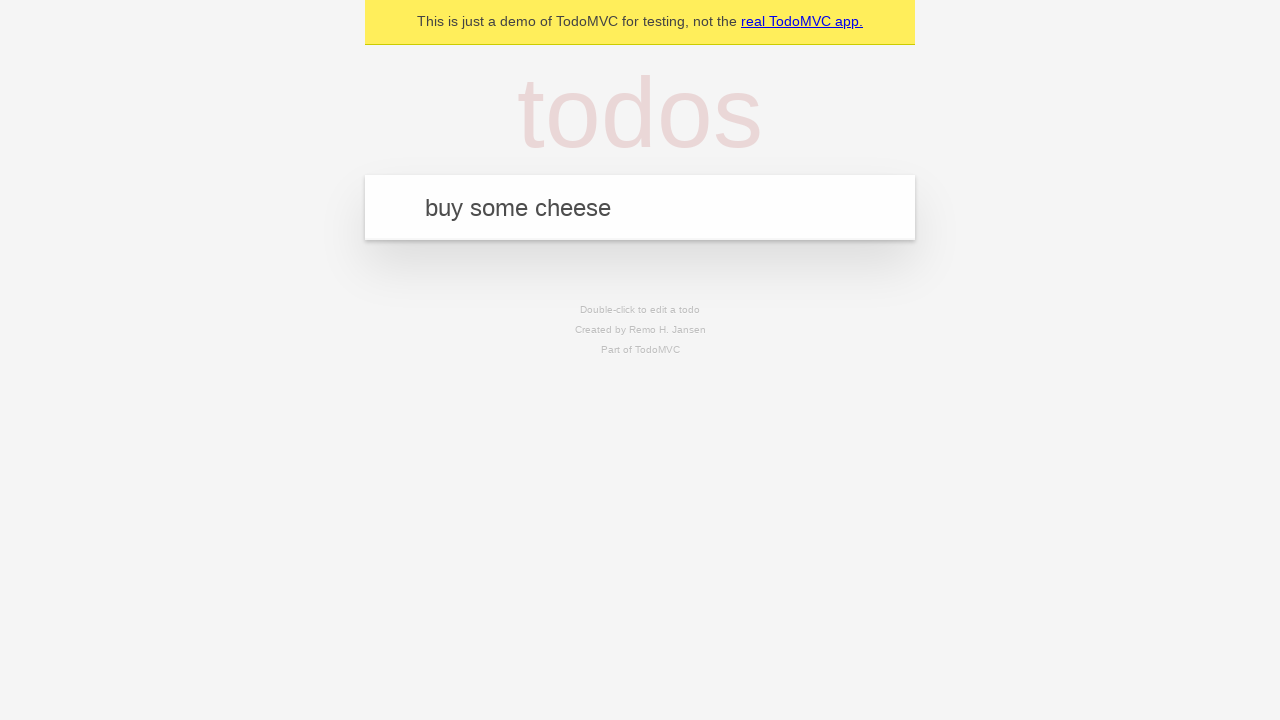

Pressed Enter to create first todo 'buy some cheese' on .new-todo
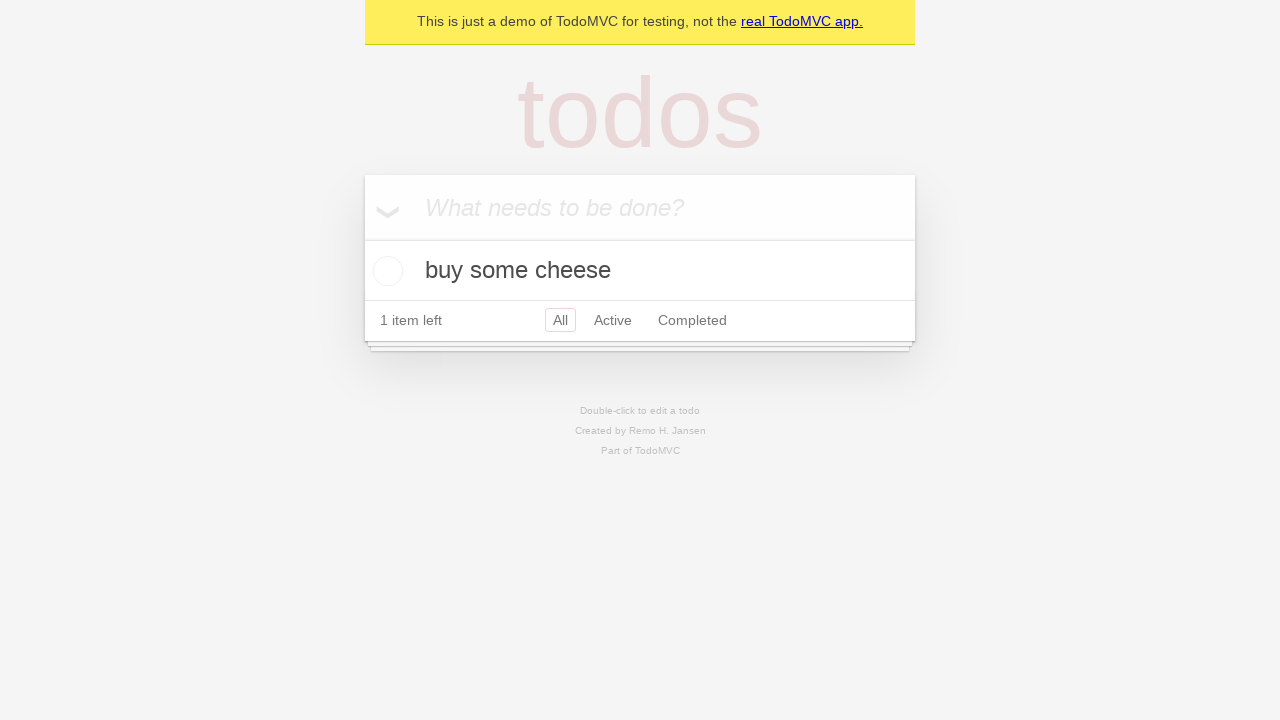

Filled new todo input with 'feed the cat' on .new-todo
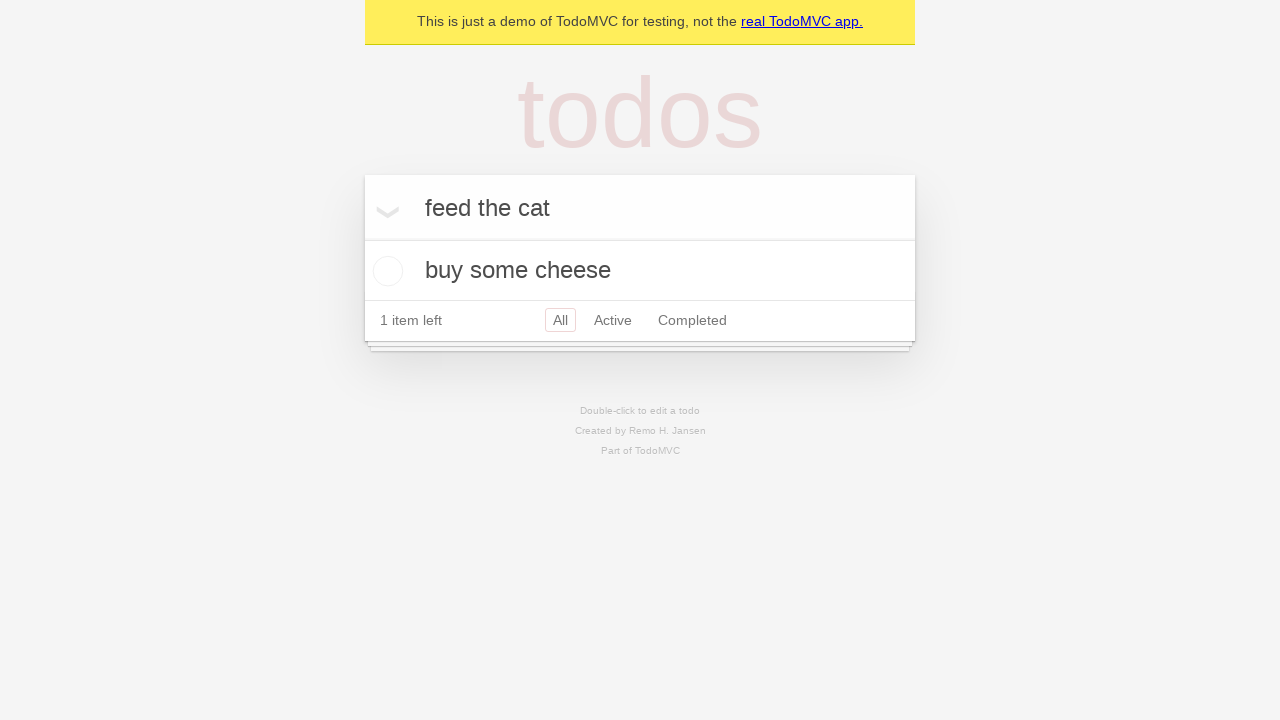

Pressed Enter to create second todo 'feed the cat' on .new-todo
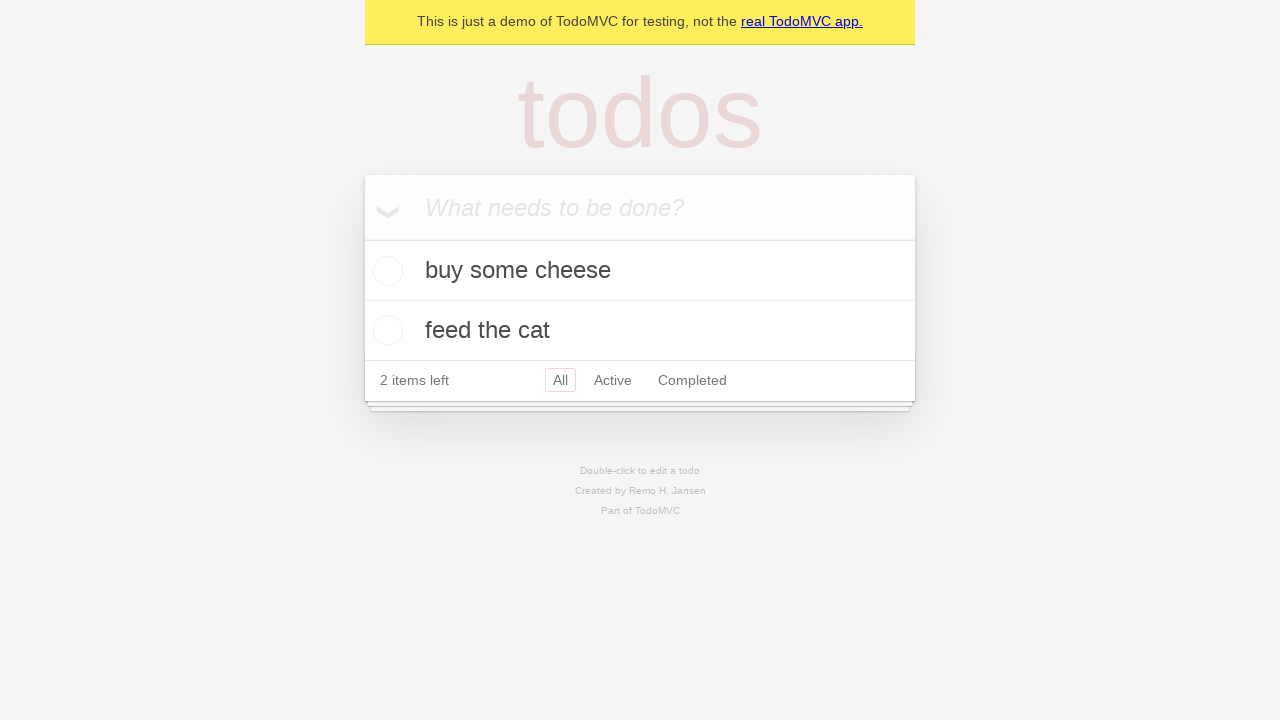

Filled new todo input with 'book a doctors appointment' on .new-todo
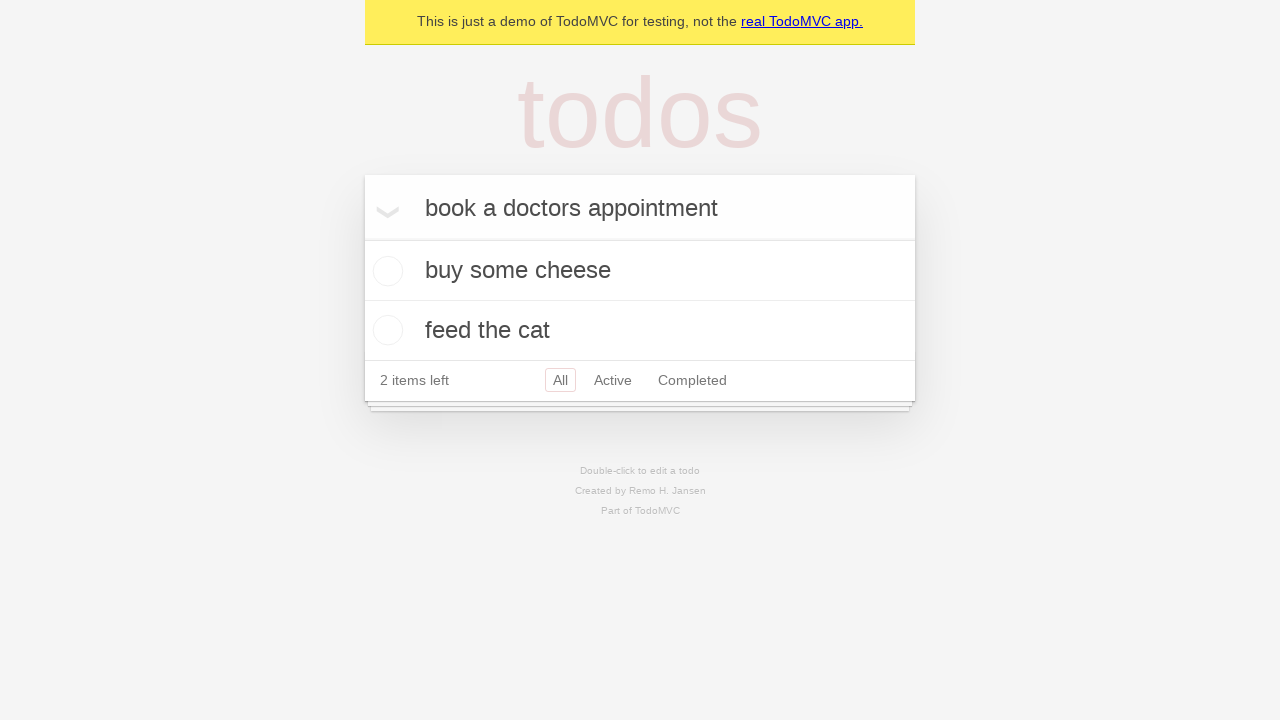

Pressed Enter to create third todo 'book a doctors appointment' on .new-todo
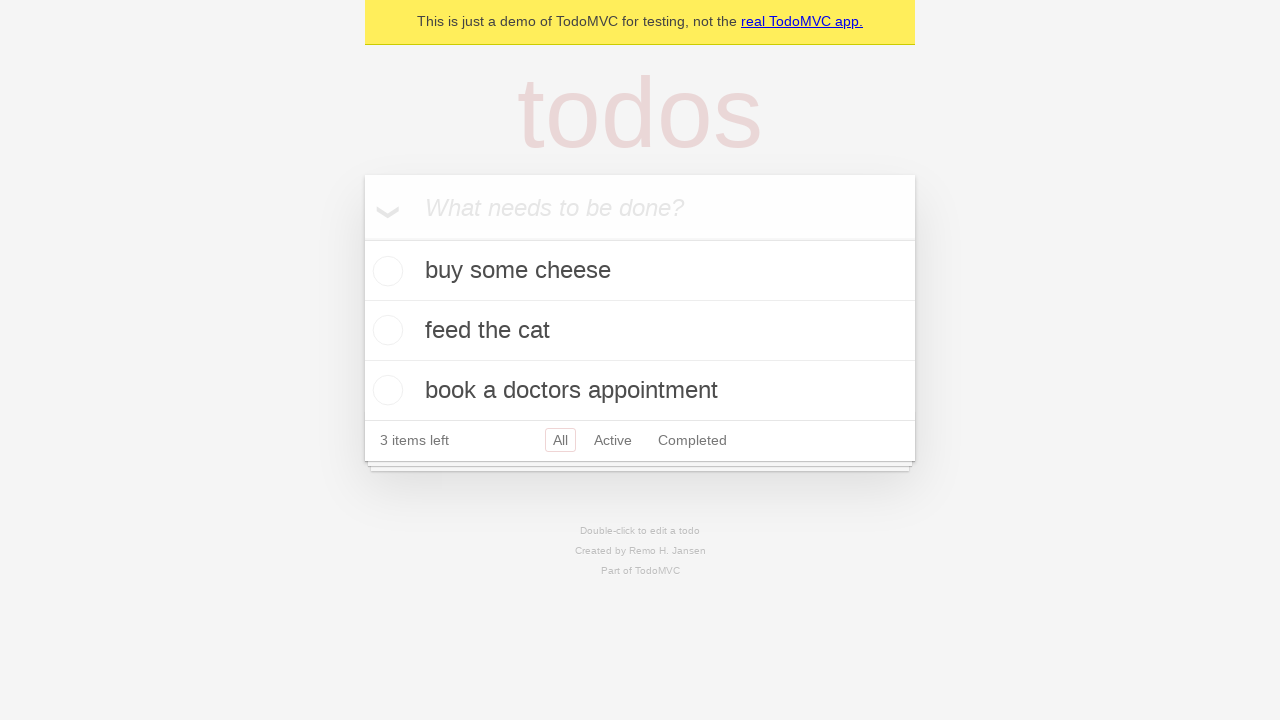

Clicked Active filter at (613, 440) on .filters >> text=Active
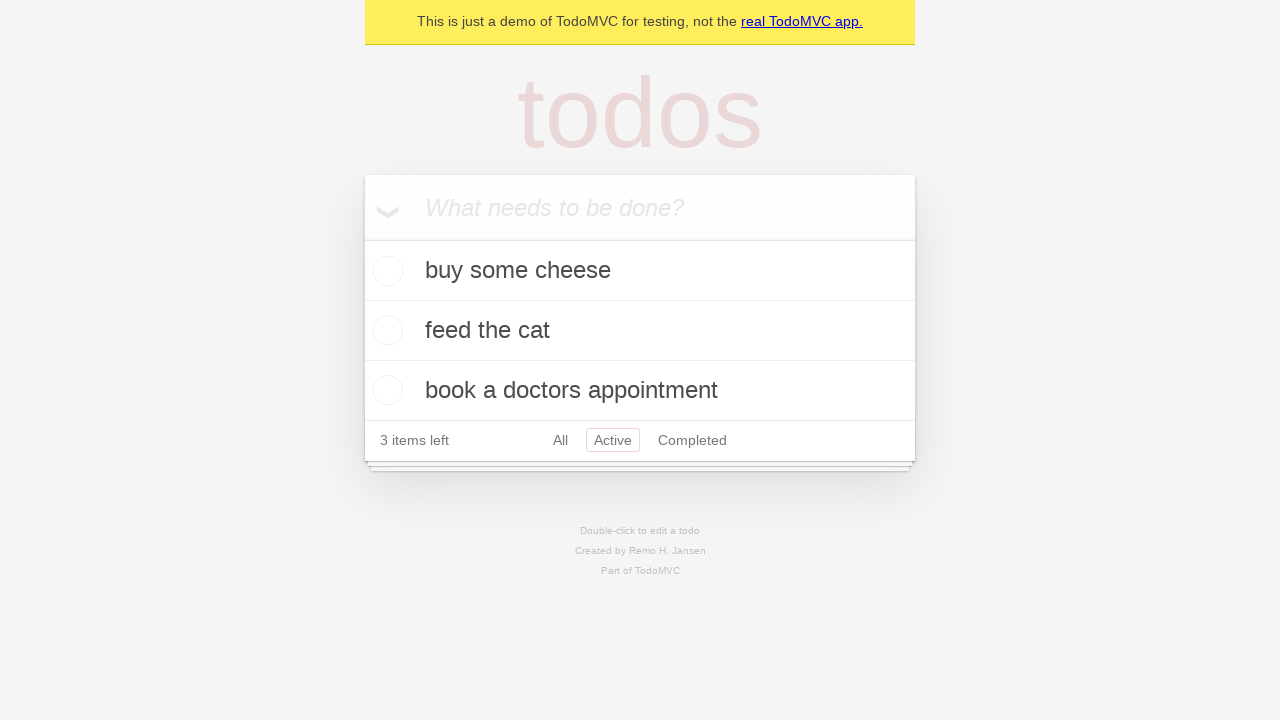

Clicked Completed filter to verify it is highlighted as the currently applied filter at (692, 440) on .filters >> text=Completed
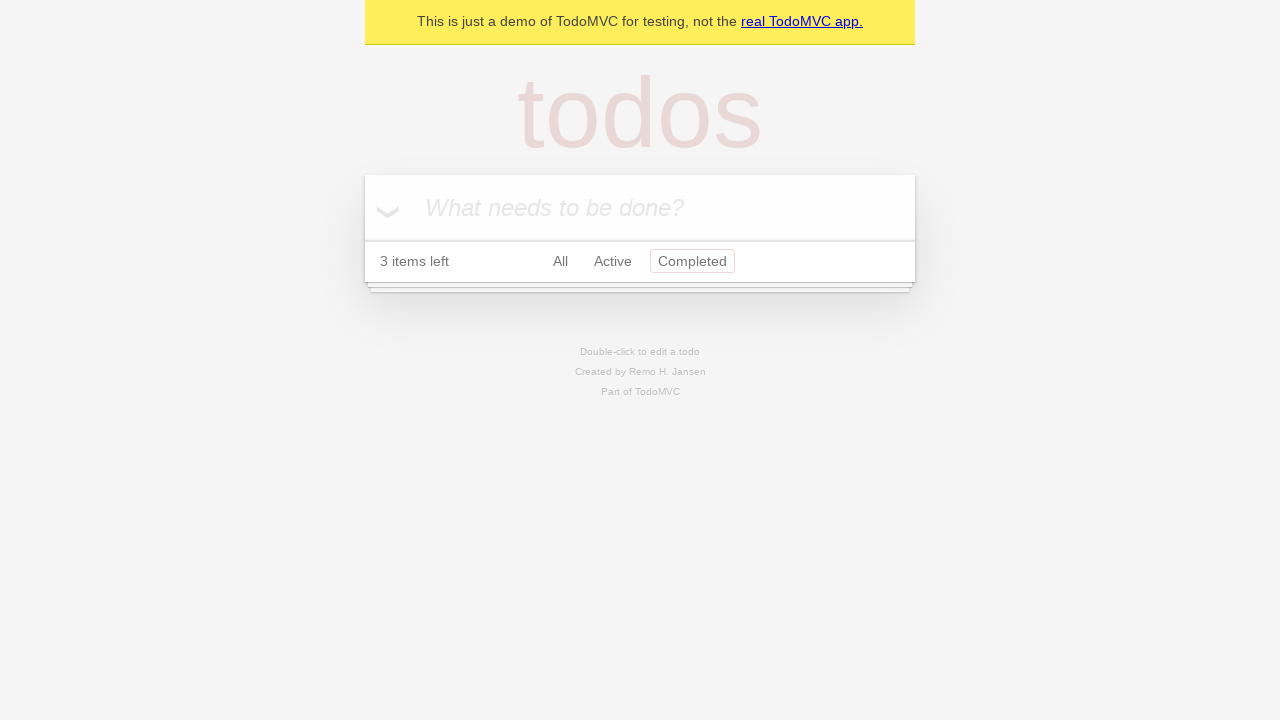

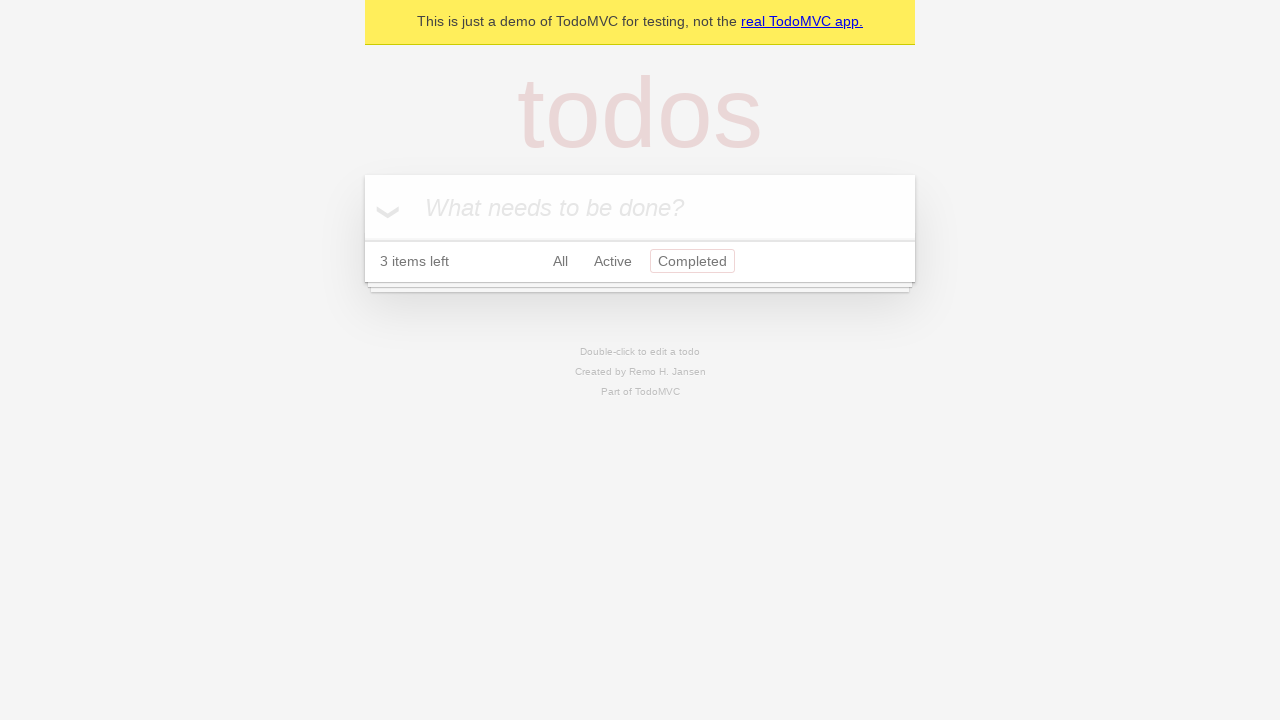